Navigates to a MoneyControl stock quote page and waits for the page content to load, verifying the stock information page is accessible.

Starting URL: https://www.moneycontrol.com/india/stockpricequote/reliance

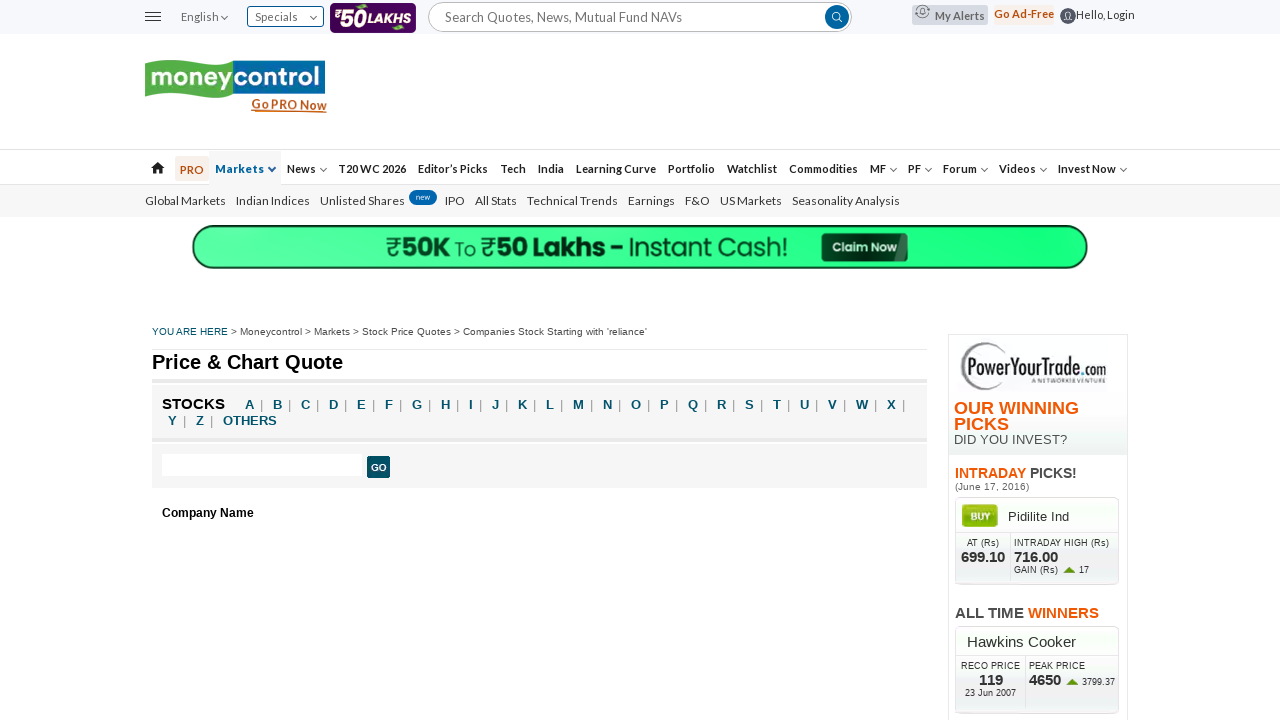

Waited for network idle state - page content loaded
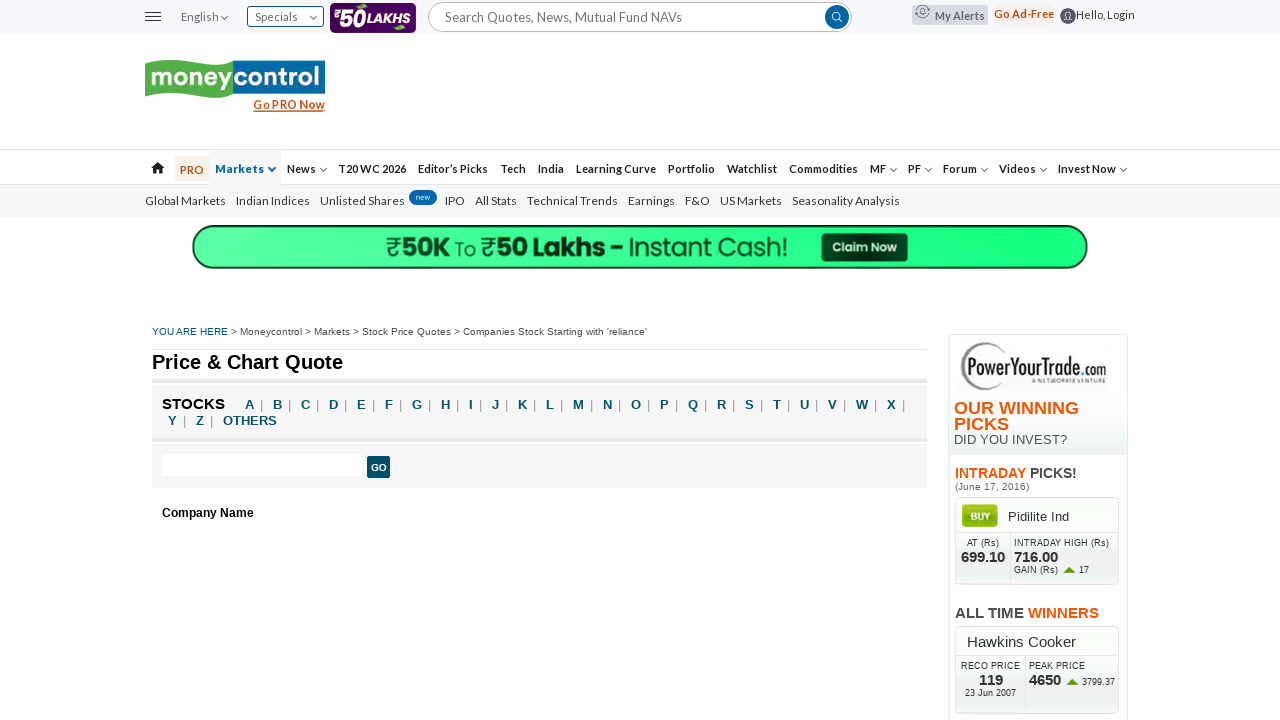

Verified page body is visible - stock information page is accessible
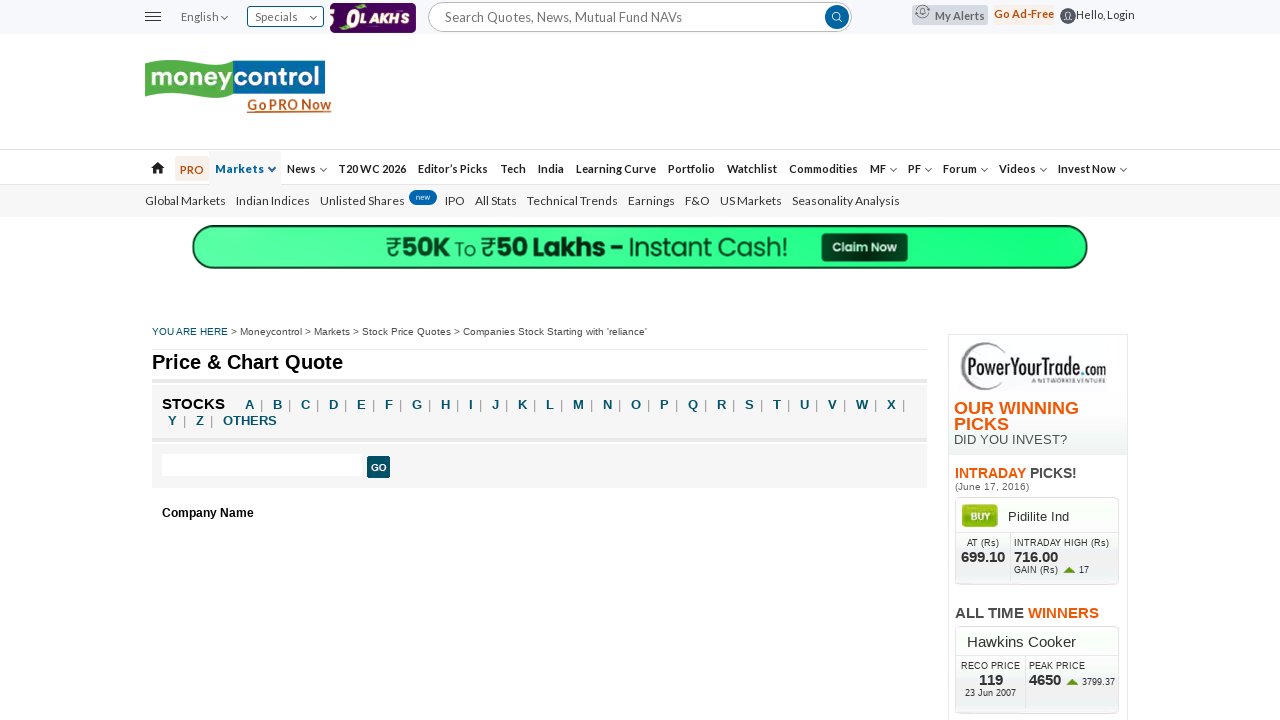

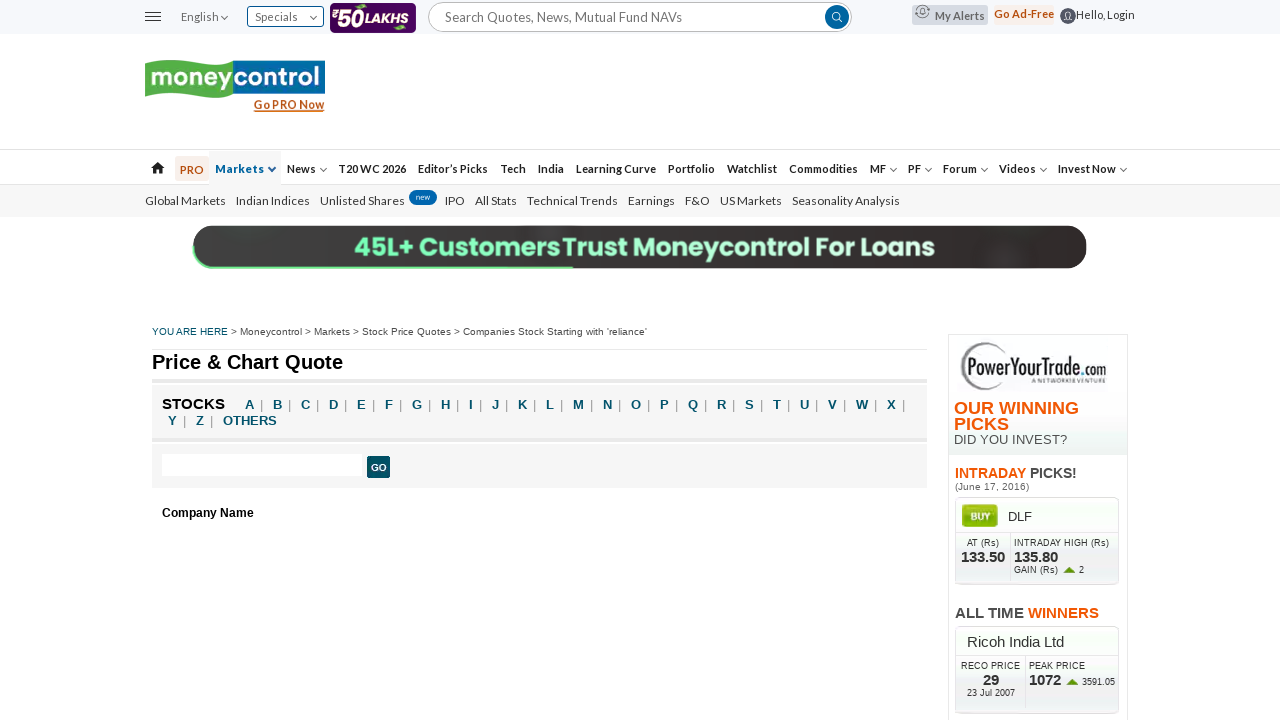